Tests XPath traversal by clicking on a button using sibling relationship and verifying button text

Starting URL: https://rahulshettyacademy.com/AutomationPractice/

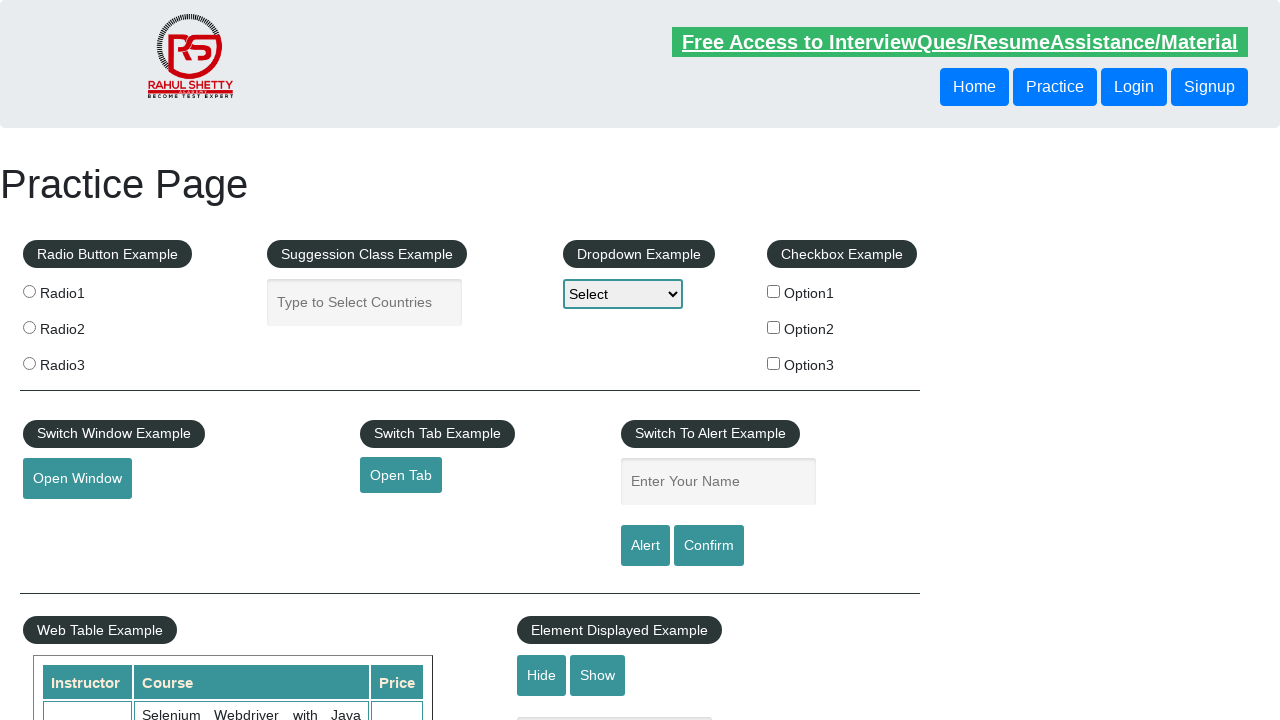

Clicked the first sibling button following the first button in header/div using XPath at (1134, 87) on xpath=//header/div/button[1]/following-sibling::button[1]
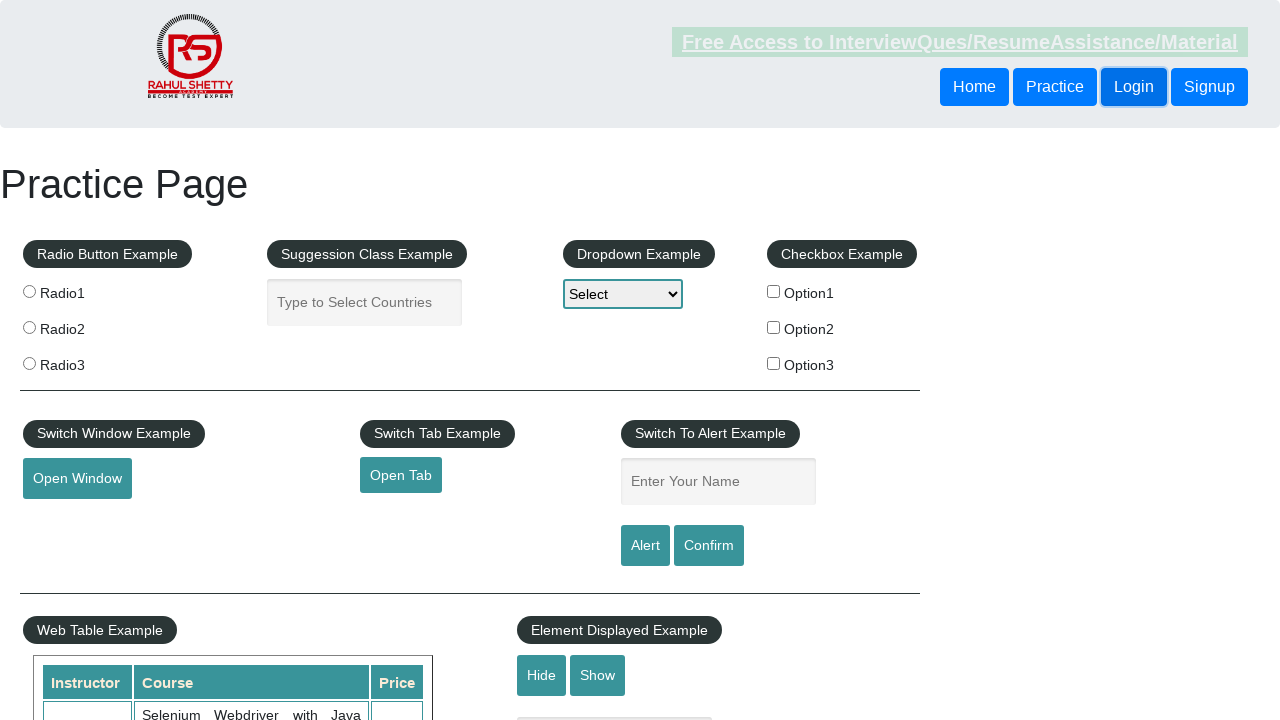

Retrieved text from sibling button: 'Login'
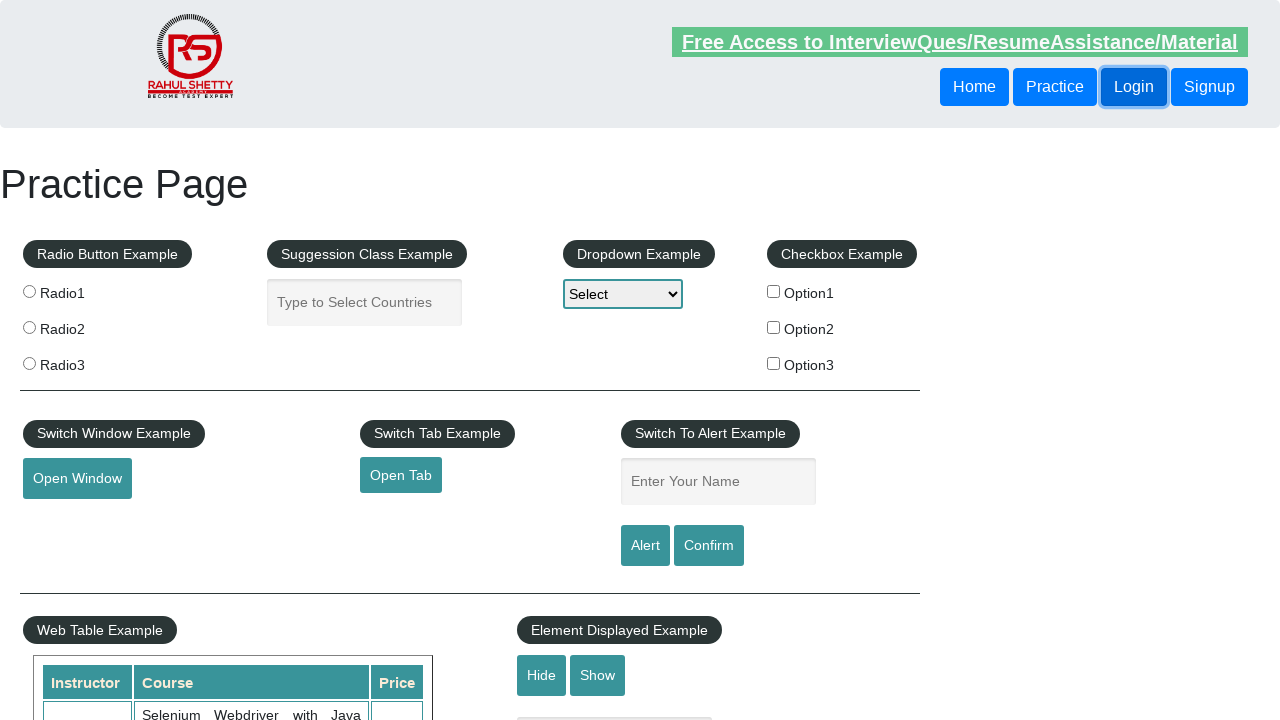

Retrieved text from button using parent traversal: 'Login'
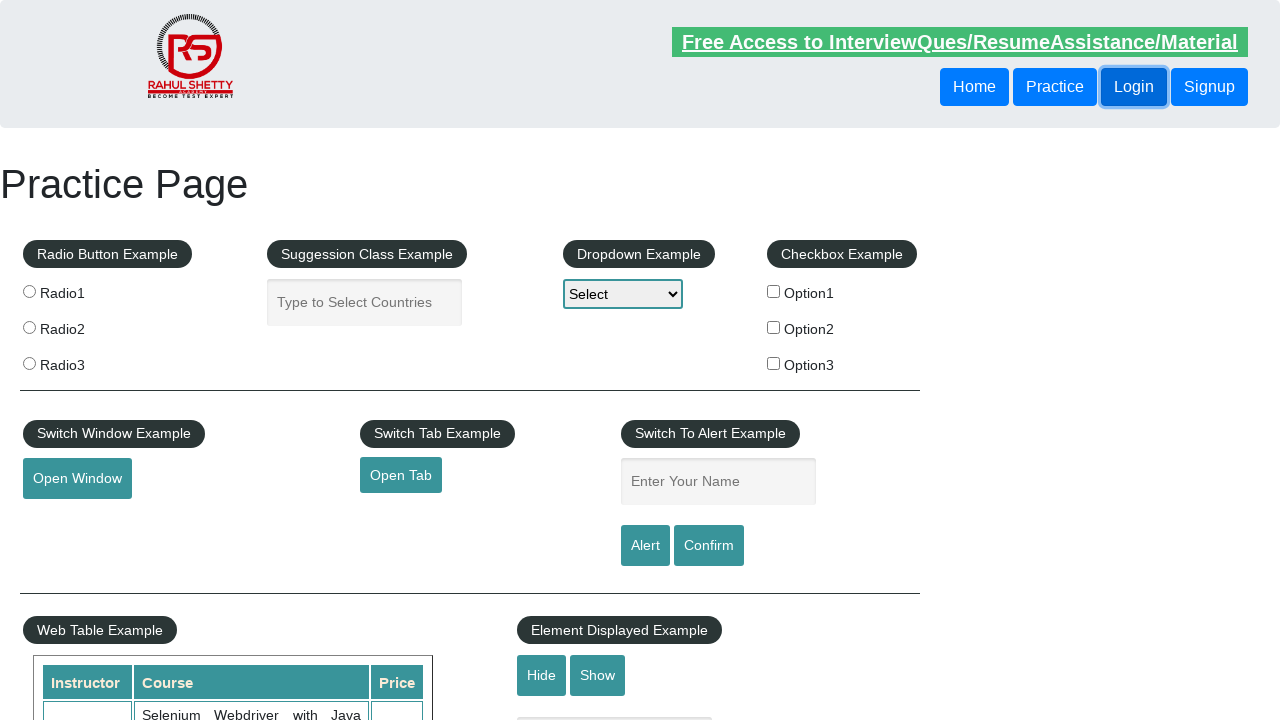

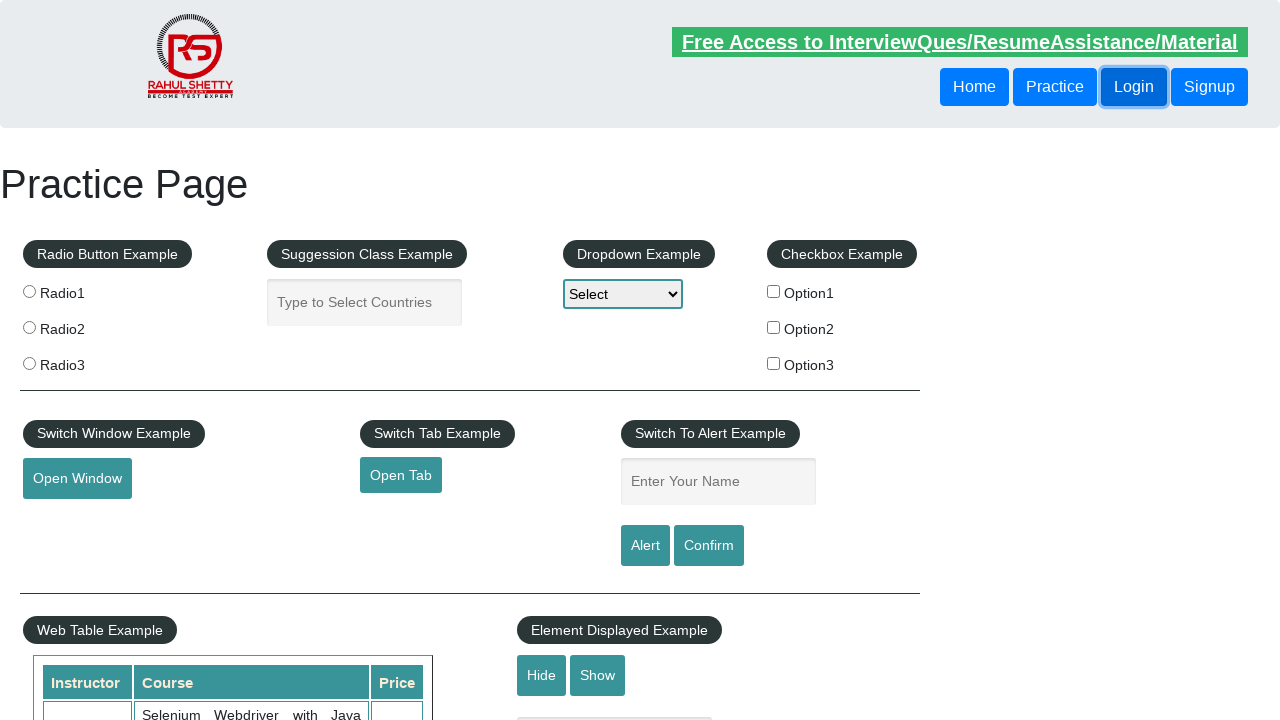